Tests dropdown selection functionality on a flight booking practice page, including selecting currency from a static dropdown, incrementing passenger count, and selecting origin and destination cities.

Starting URL: https://rahulshettyacademy.com/dropdownsPractise/

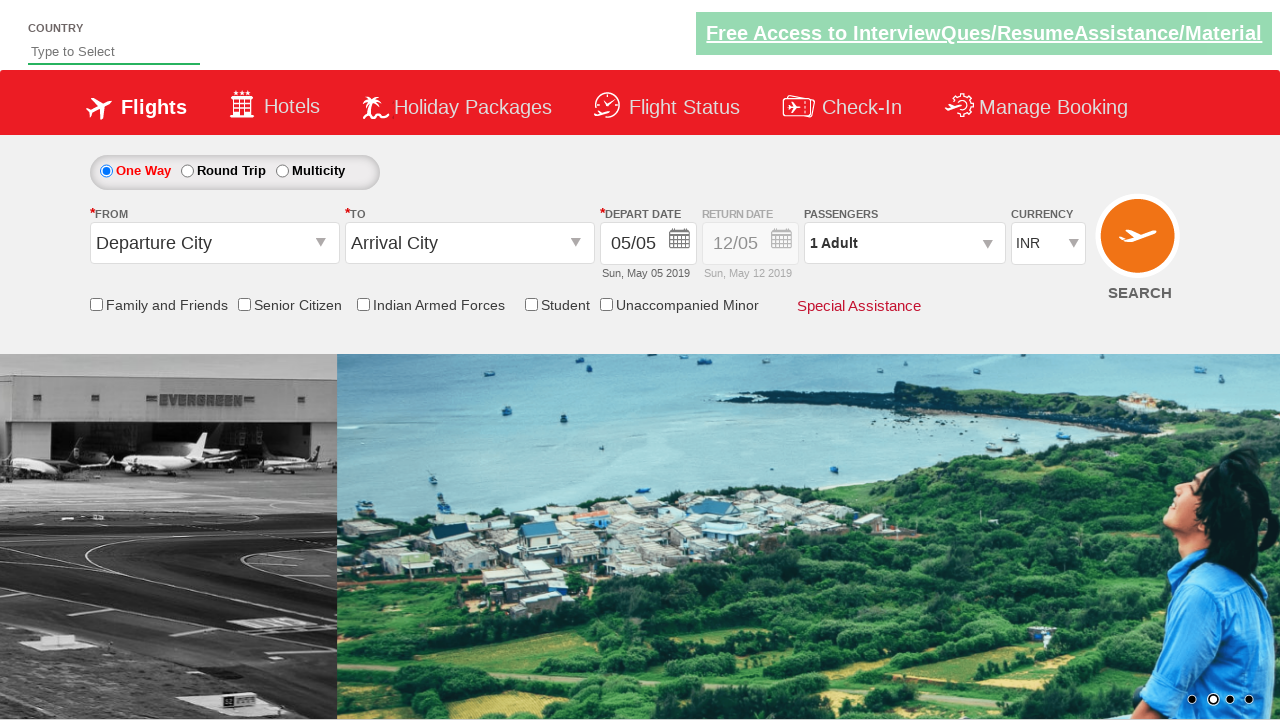

Selected currency from dropdown by index 3 on select[name='ctl00$mainContent$DropDownListCurrency']
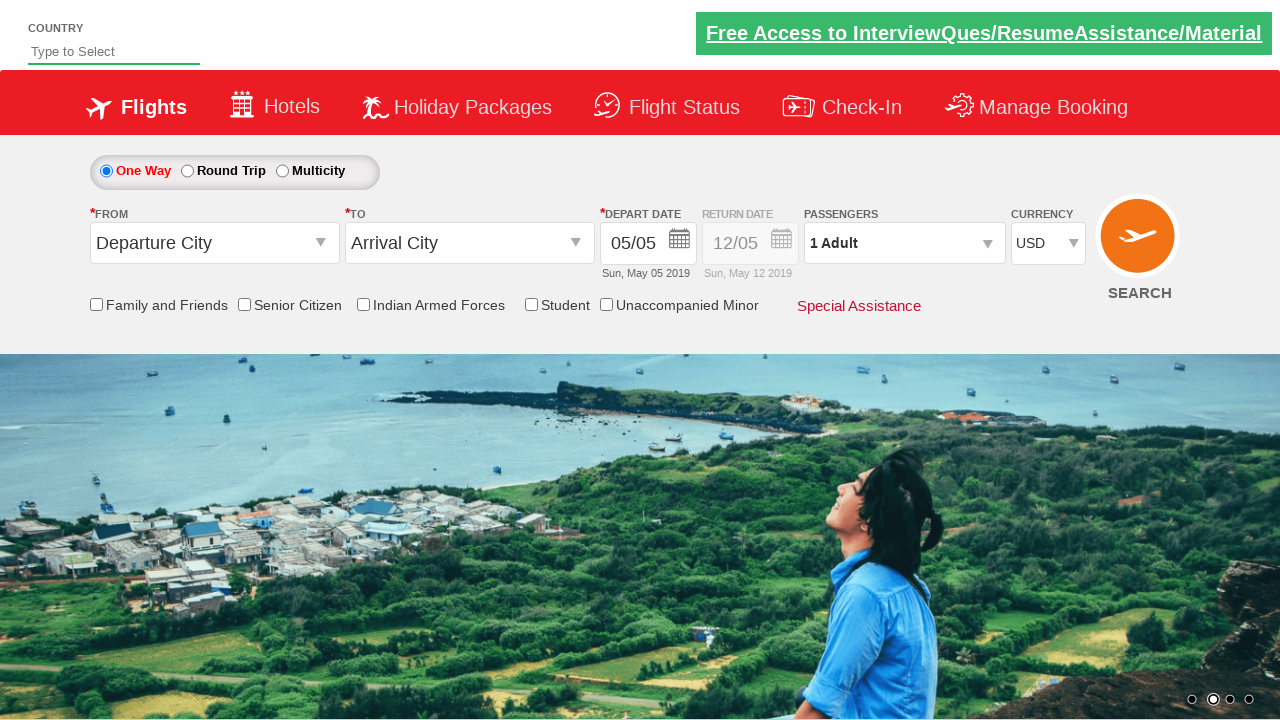

Selected currency AED from dropdown by value on select[name='ctl00$mainContent$DropDownListCurrency']
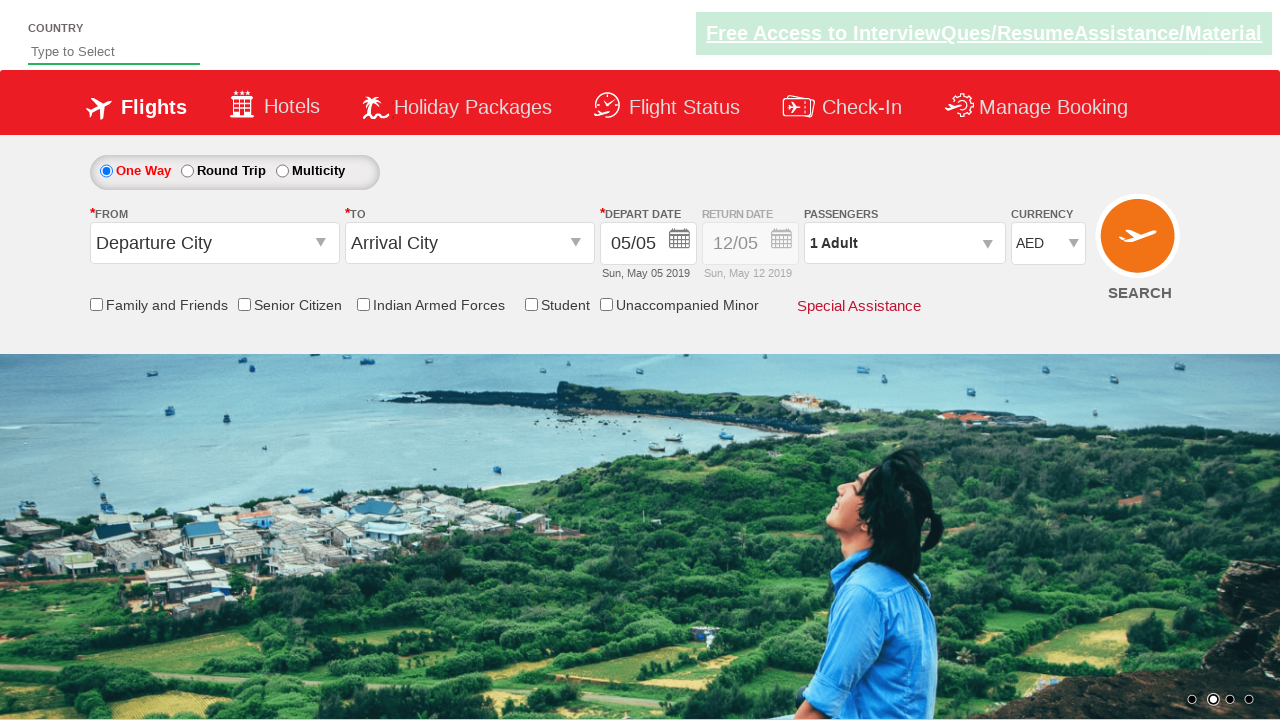

Clicked on passenger info dropdown at (904, 243) on xpath=//div[@id='divpaxinfo']
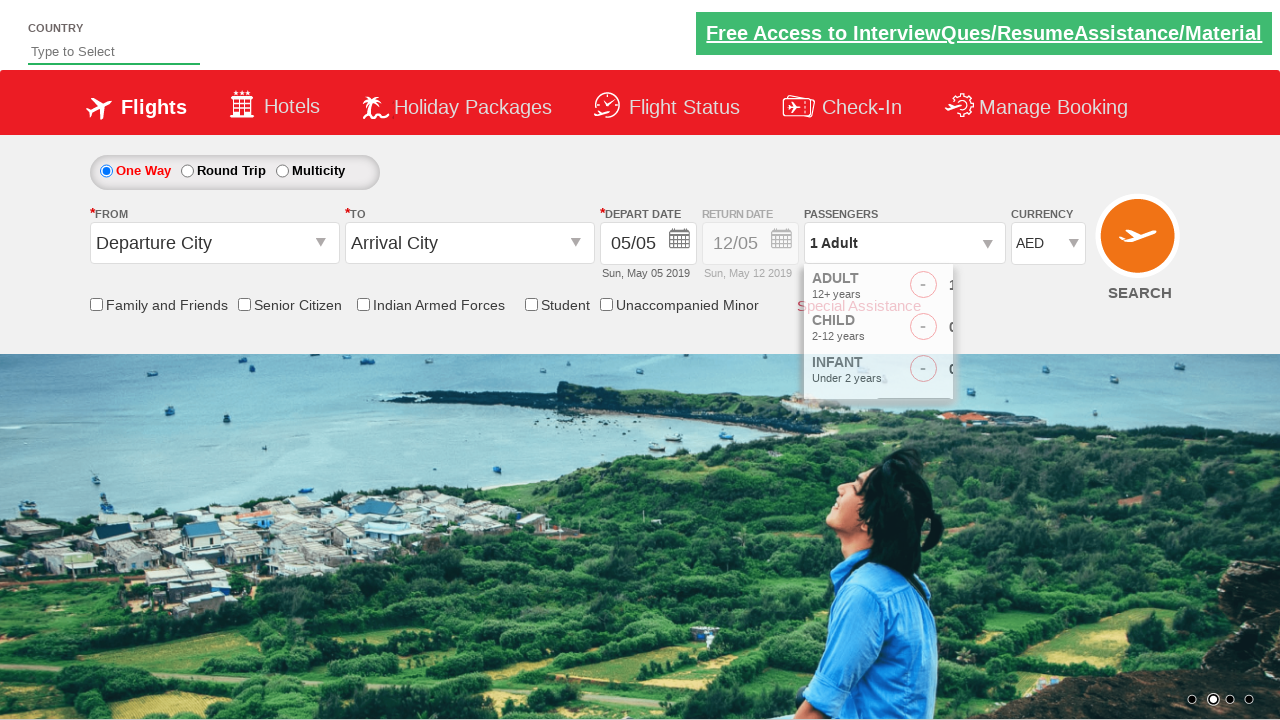

Incremented adult passenger count (iteration 1/5) at (982, 288) on xpath=//span[@id='hrefIncAdt']
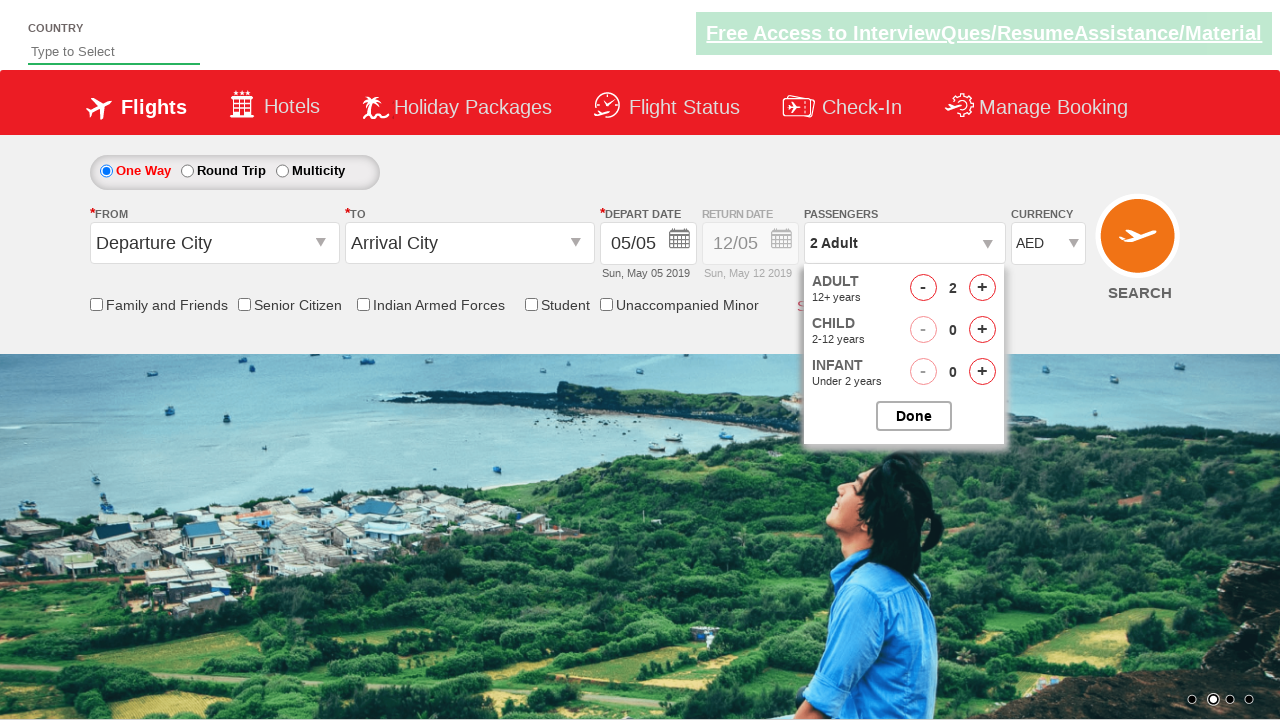

Incremented adult passenger count (iteration 2/5) at (982, 288) on xpath=//span[@id='hrefIncAdt']
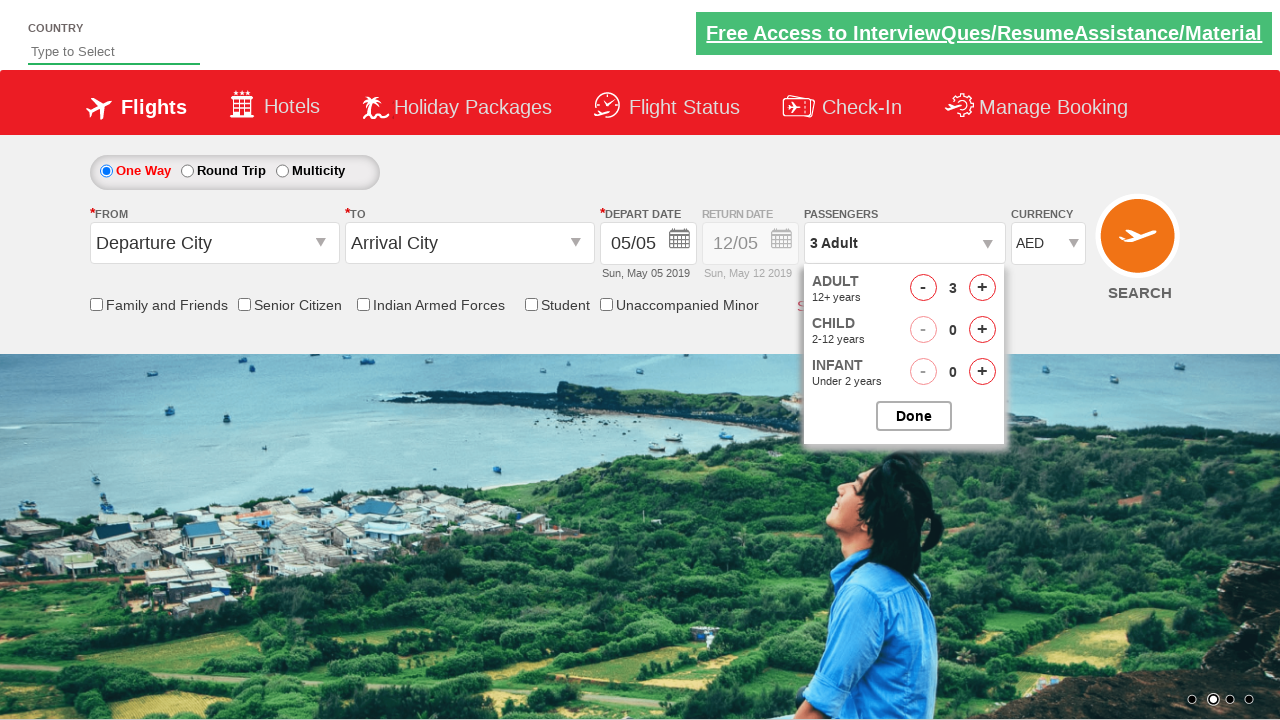

Incremented adult passenger count (iteration 3/5) at (982, 288) on xpath=//span[@id='hrefIncAdt']
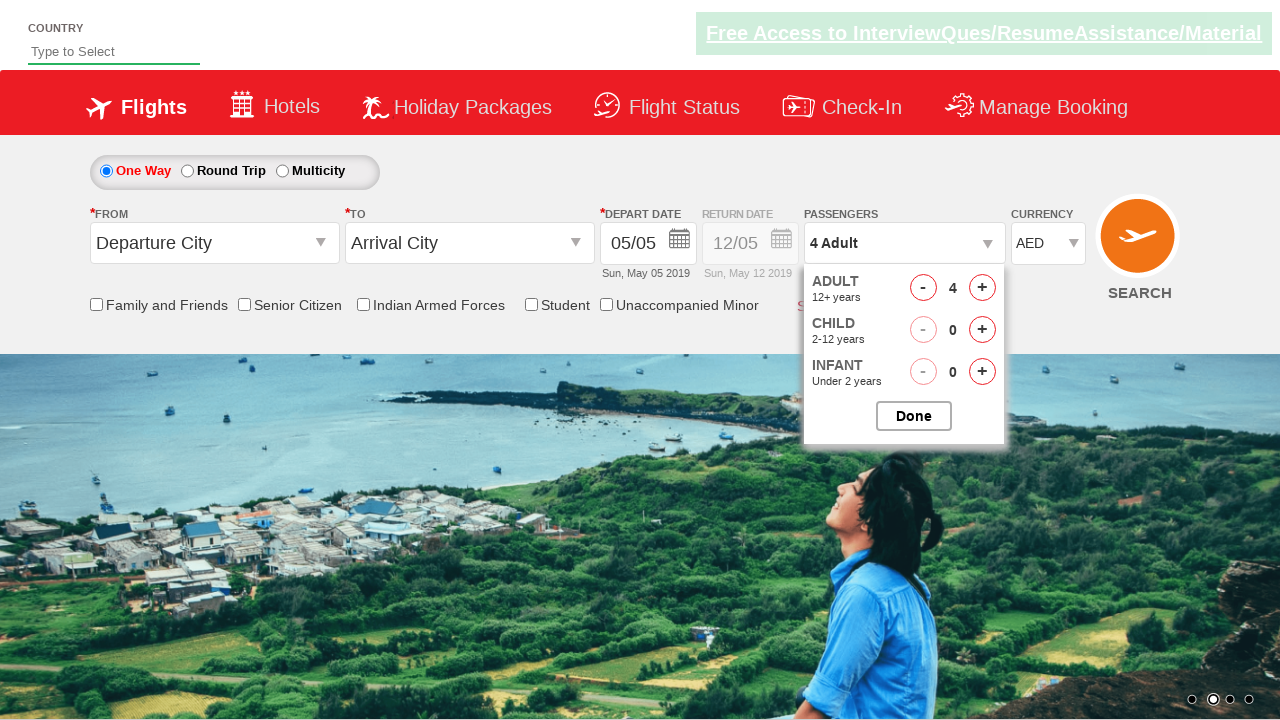

Incremented adult passenger count (iteration 4/5) at (982, 288) on xpath=//span[@id='hrefIncAdt']
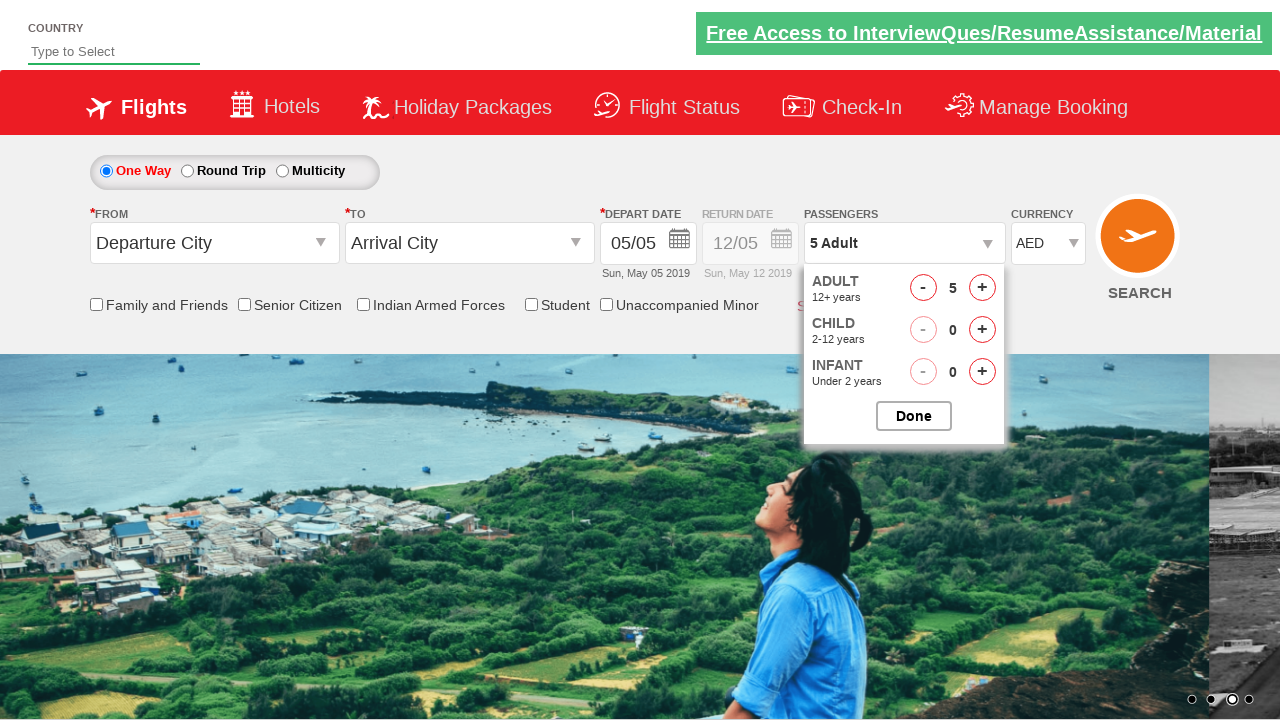

Incremented adult passenger count (iteration 5/5) at (982, 288) on xpath=//span[@id='hrefIncAdt']
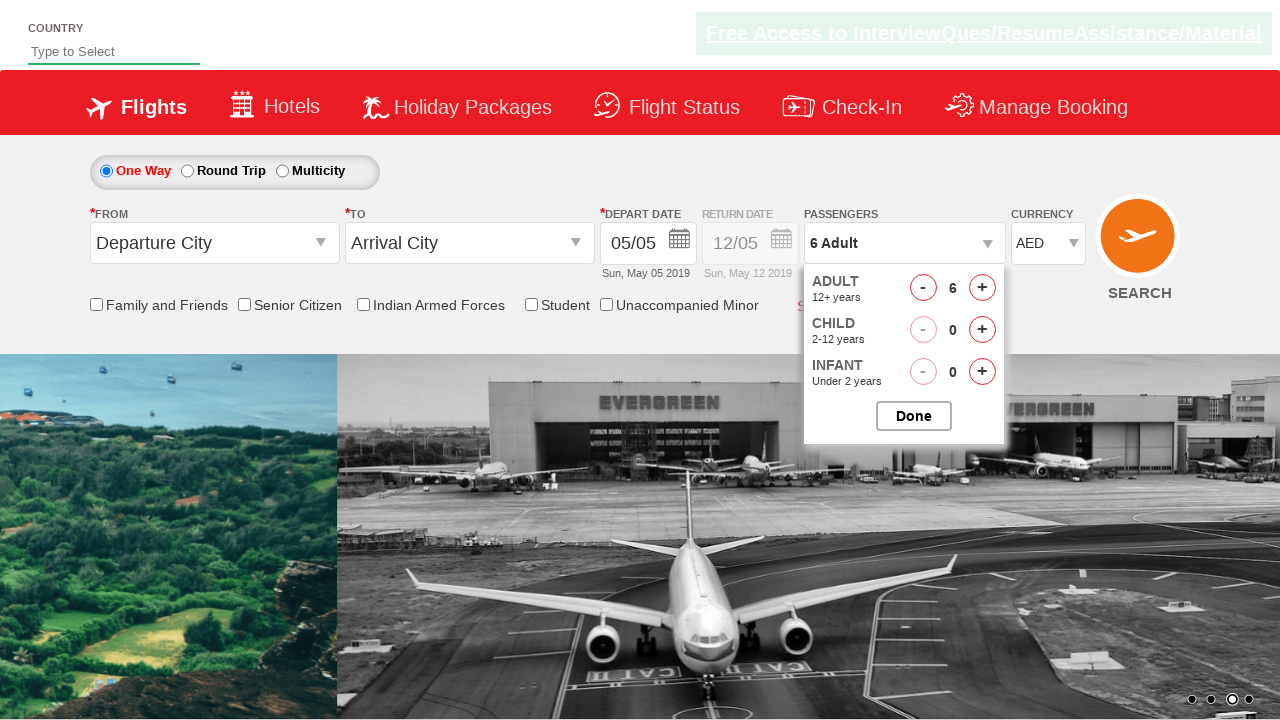

Clicked on origin station dropdown at (323, 244) on xpath=//span[@id='ctl00_mainContent_ddl_originStation1_CTXTaction']
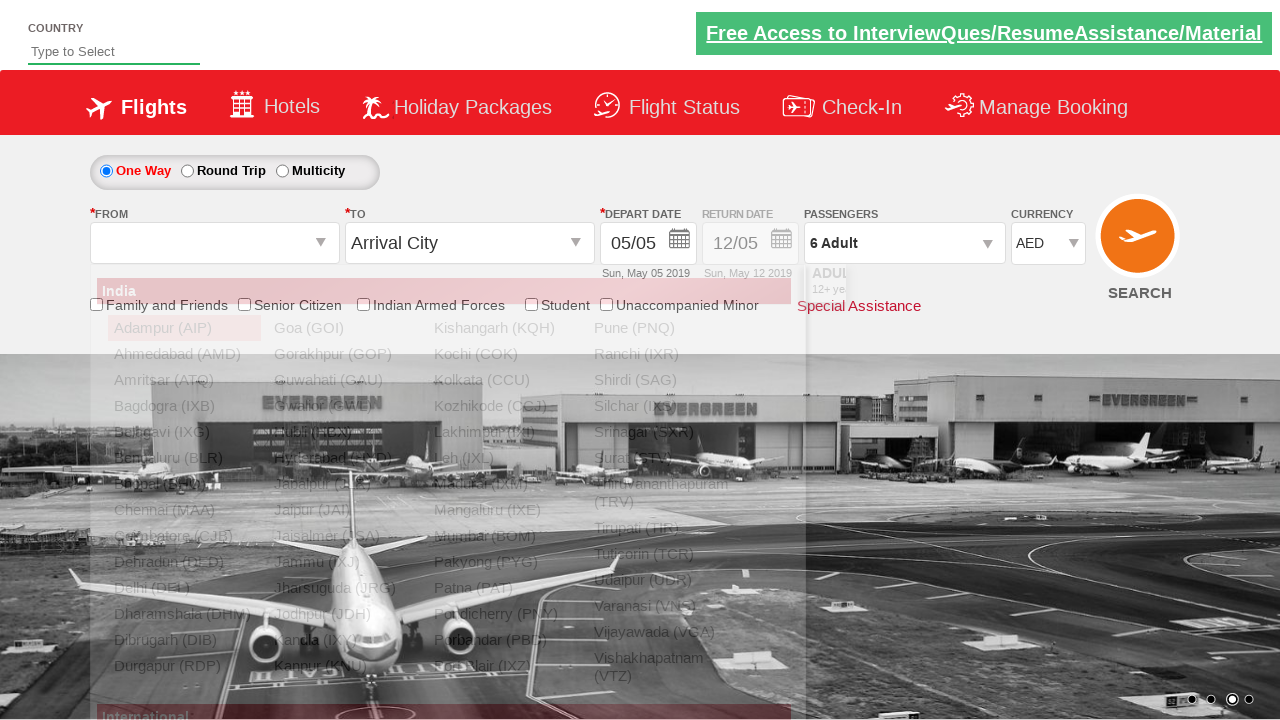

Selected Delhi (DEL) as origin city at (184, 588) on xpath=//a[contains(text(),'Delhi (DEL)')]
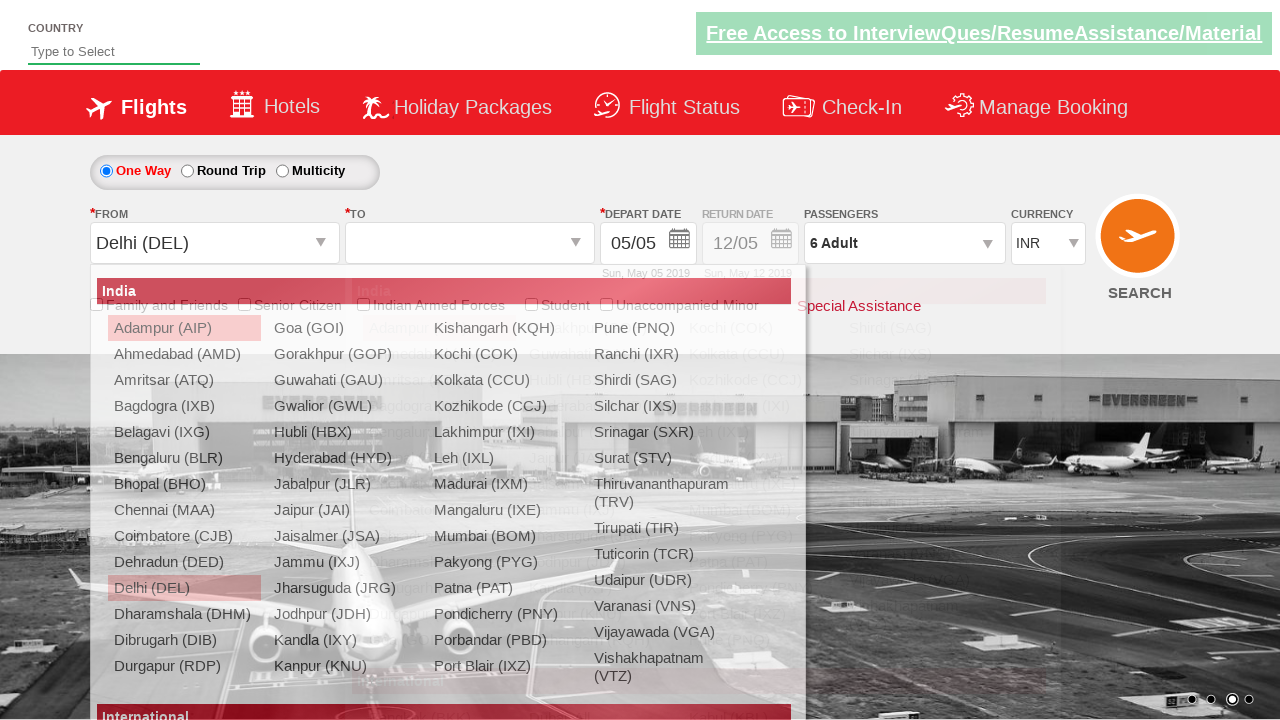

Selected Mumbai (BOM) as destination city at (759, 510) on (//a[contains(text(),'Mumbai (BOM)')])[2]
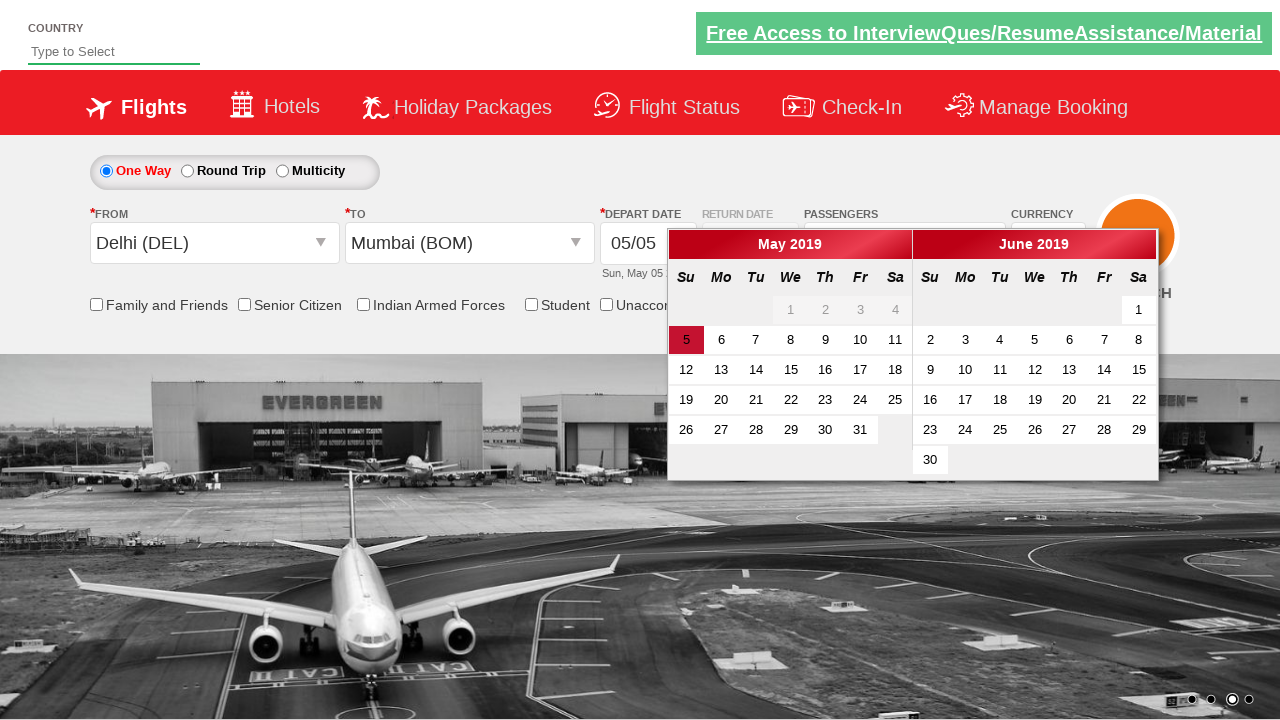

Waited for destination selection to complete
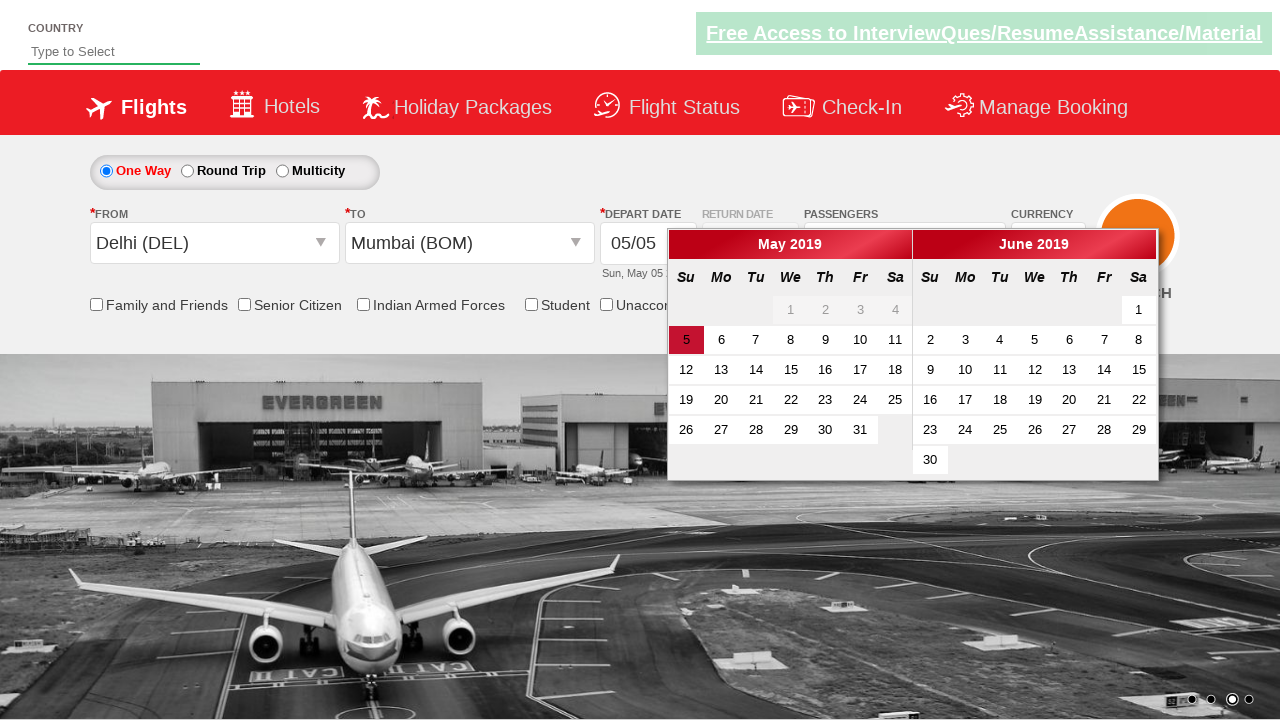

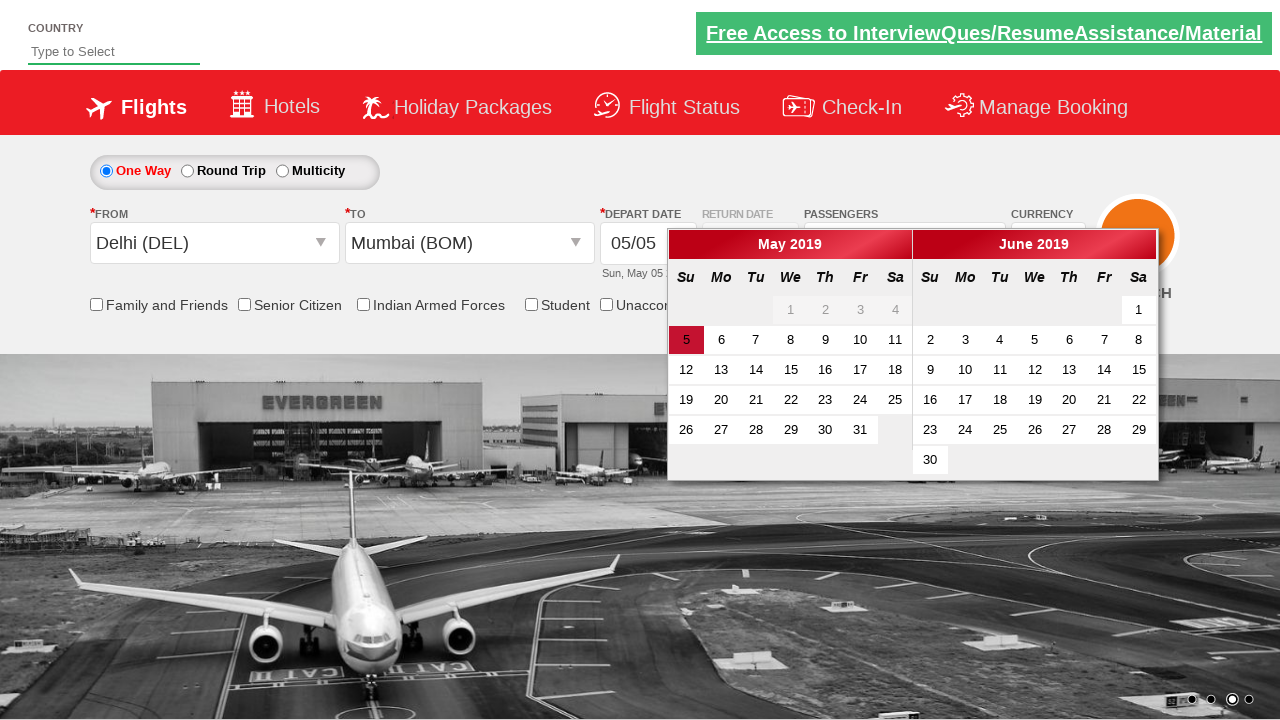